Tests a BMI calculator by entering height and weight values, clicking calculate, and verifying the result is displayed

Starting URL: https://www.osgeo.cn/app/sc804

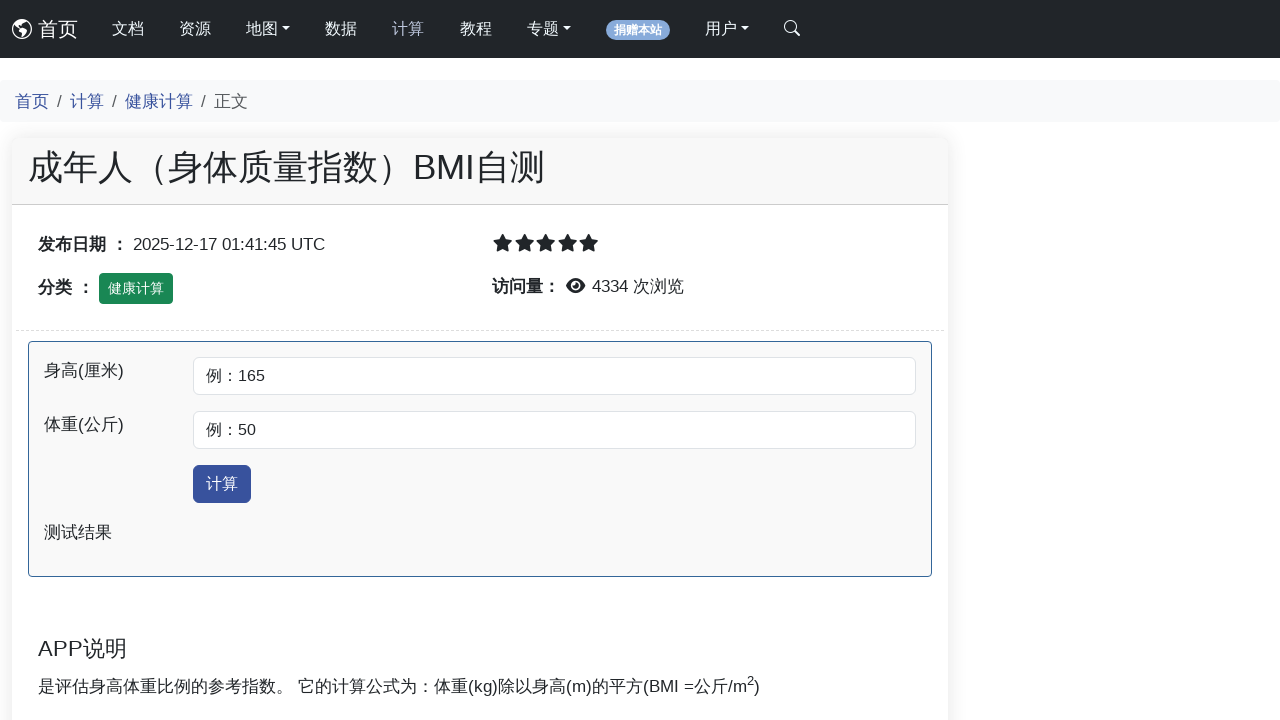

Cleared height field on #height
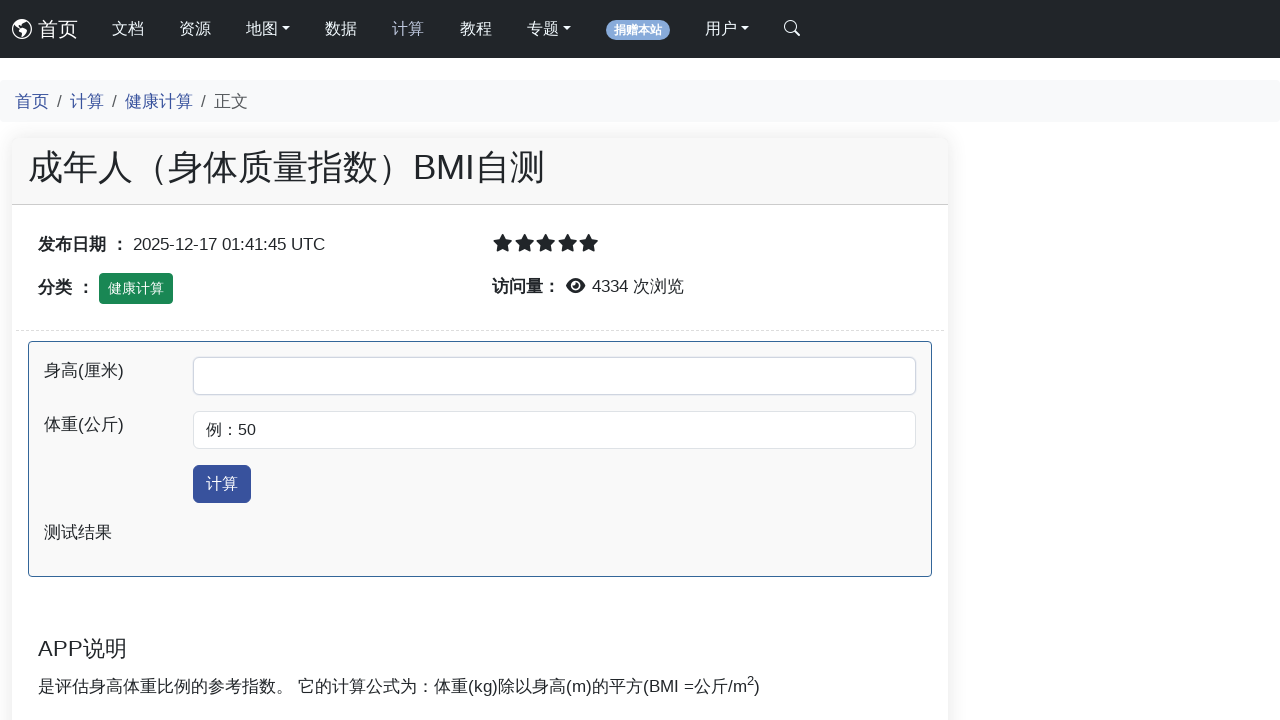

Filled height field with 175 cm on #height
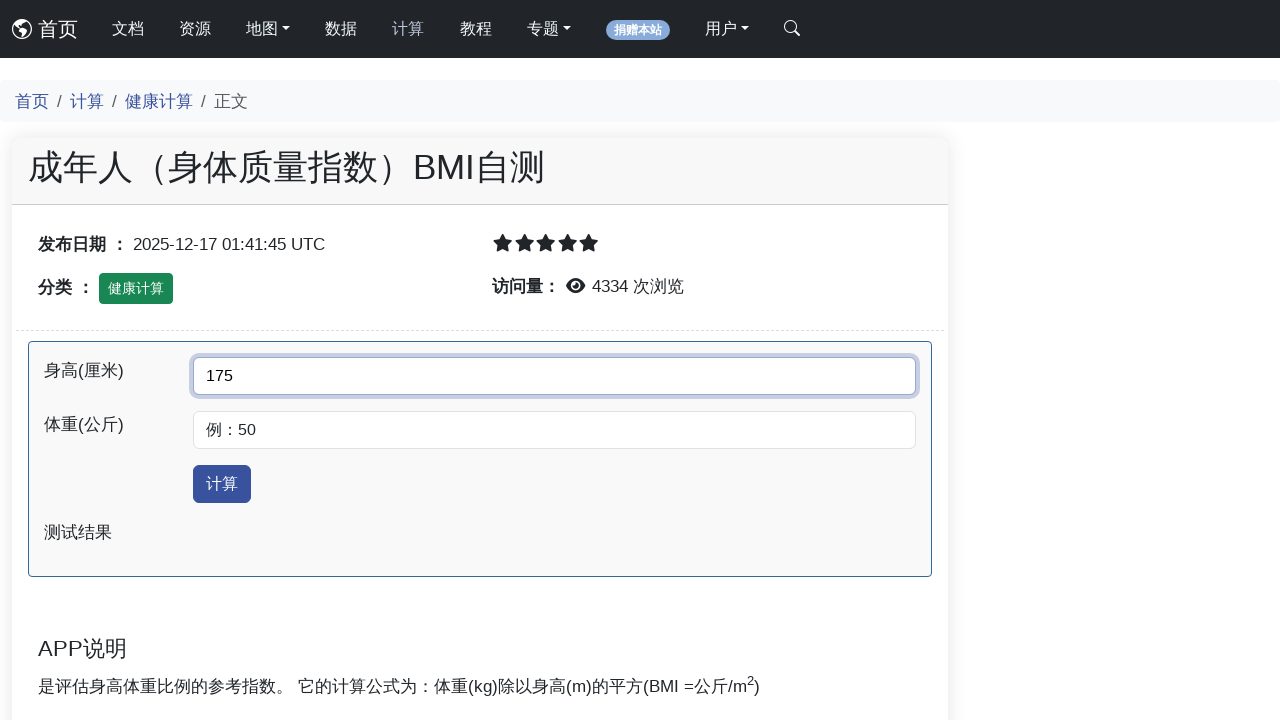

Cleared weight field on #weight
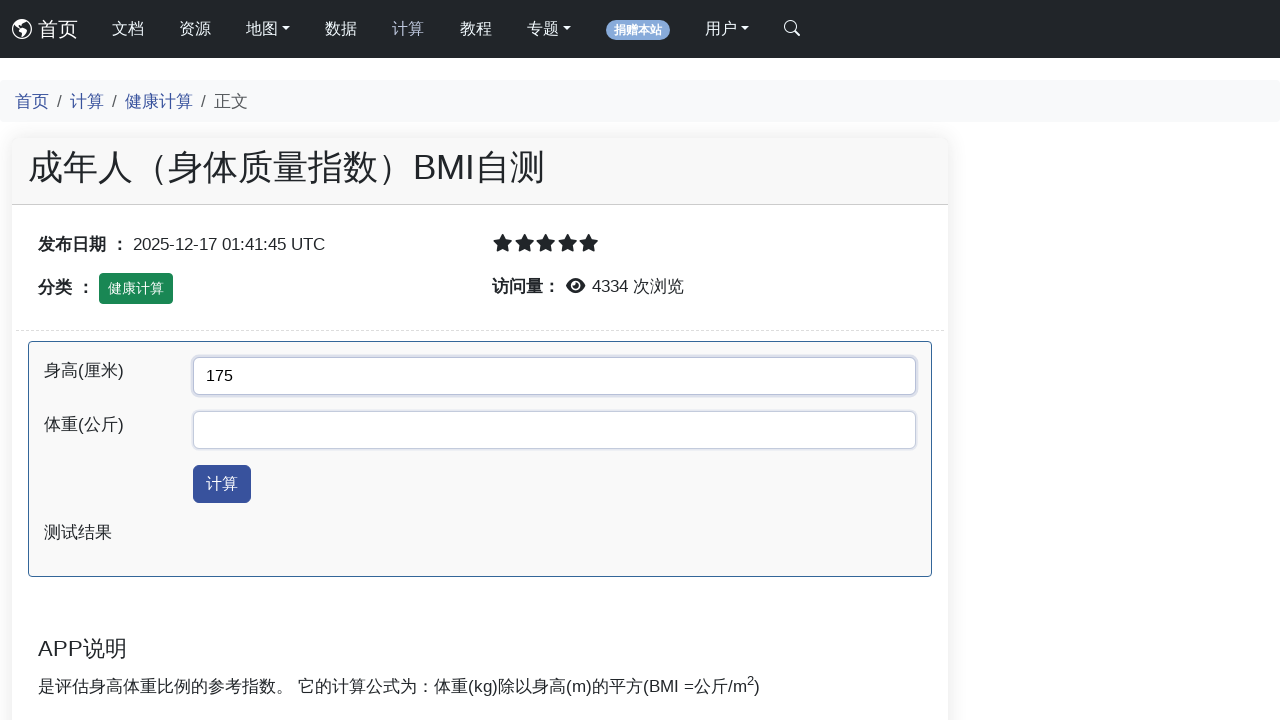

Filled weight field with 70 kg on #weight
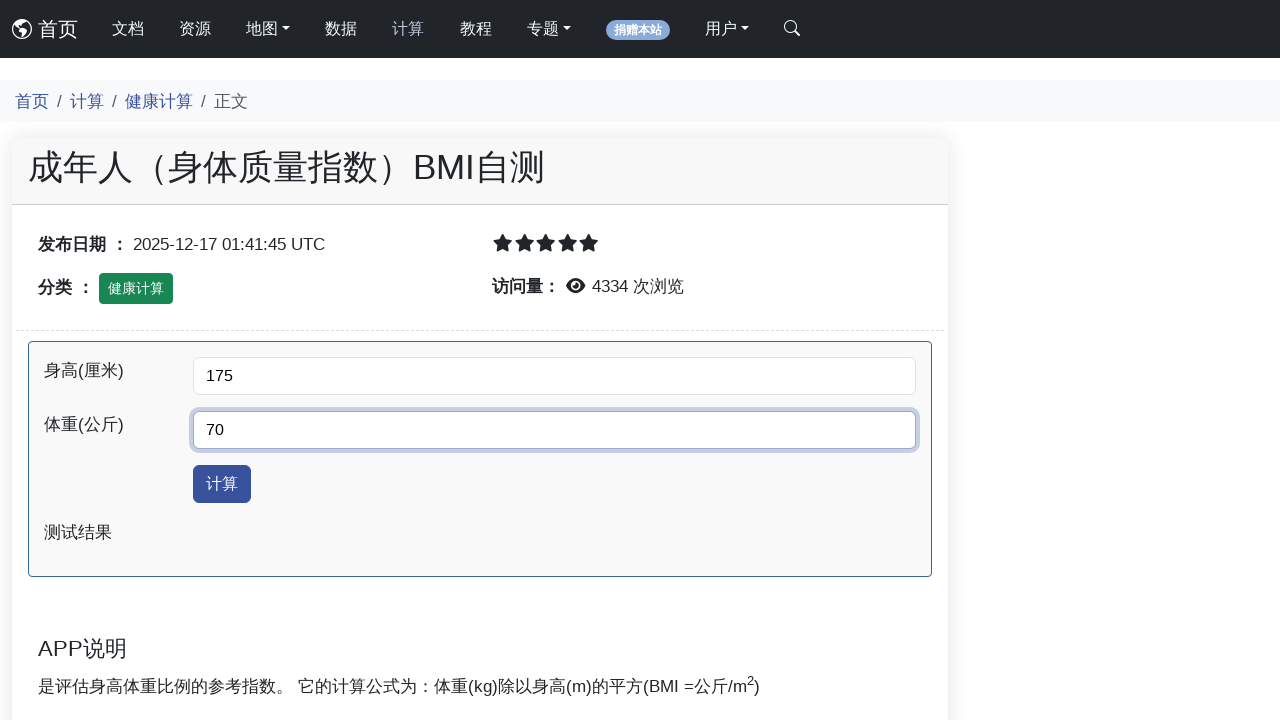

Clicked calculate button at (222, 484) on #done
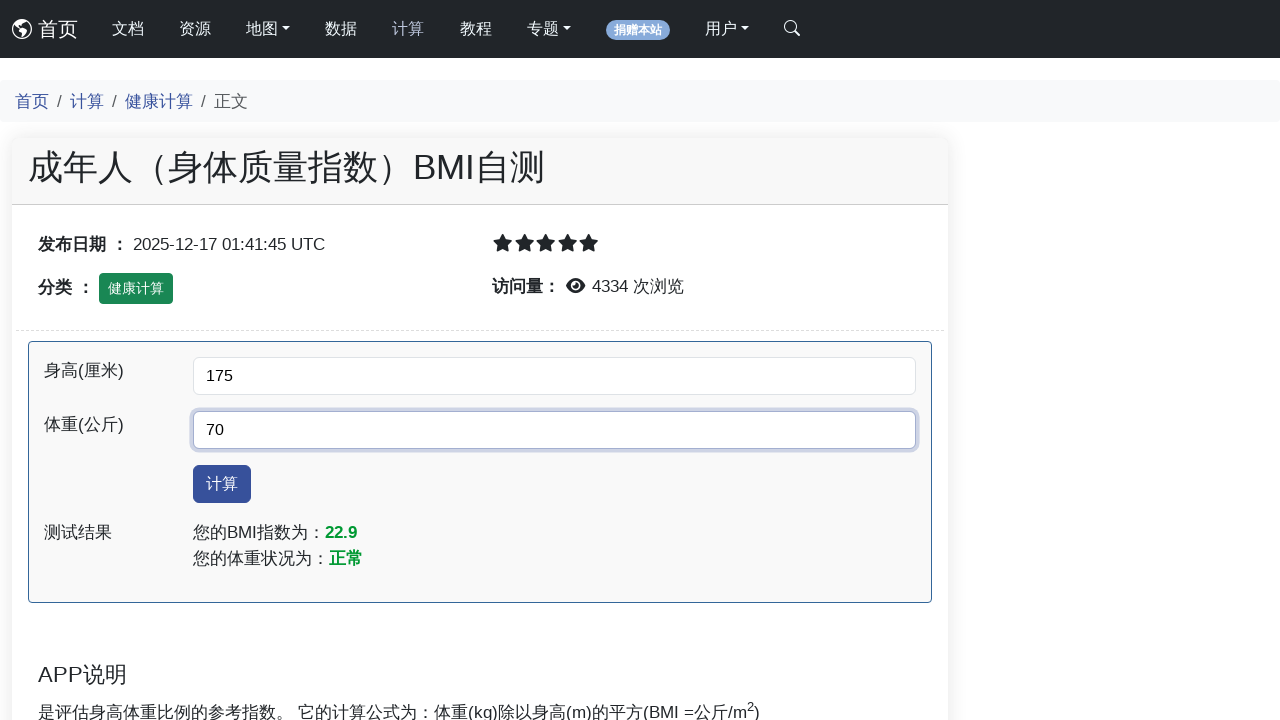

BMI result appeared on page
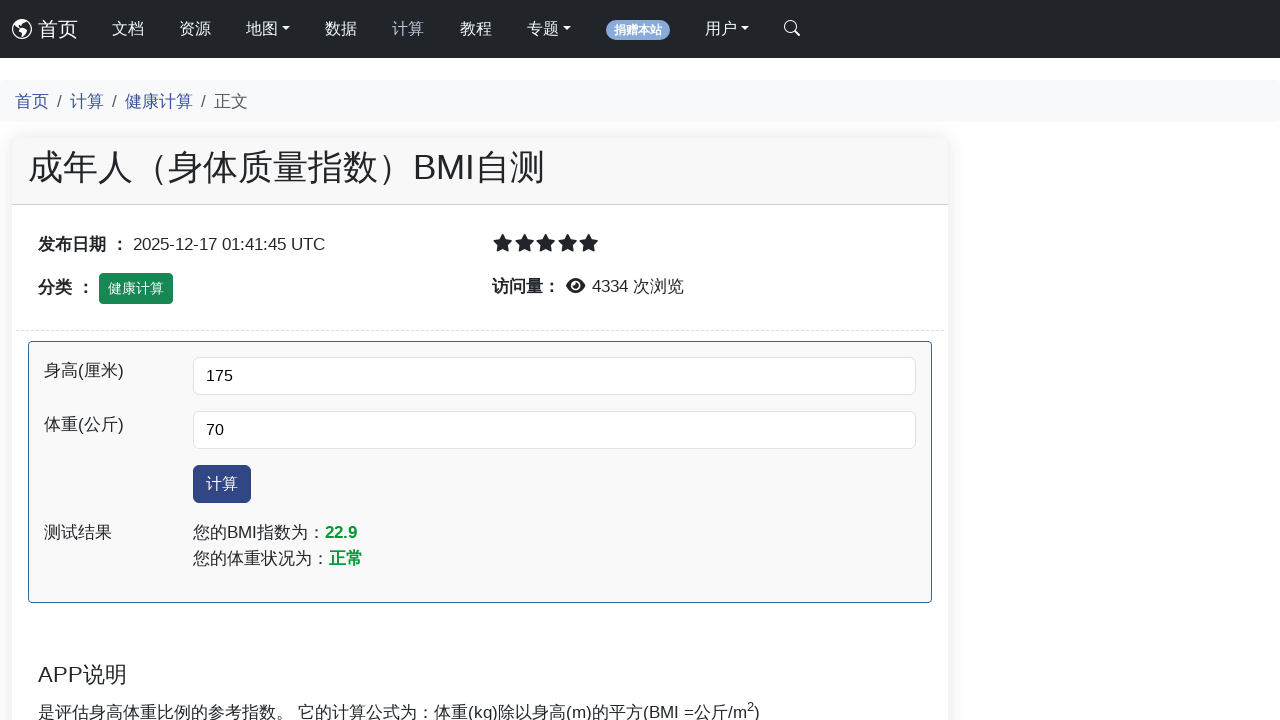

Verified BMI result is visible
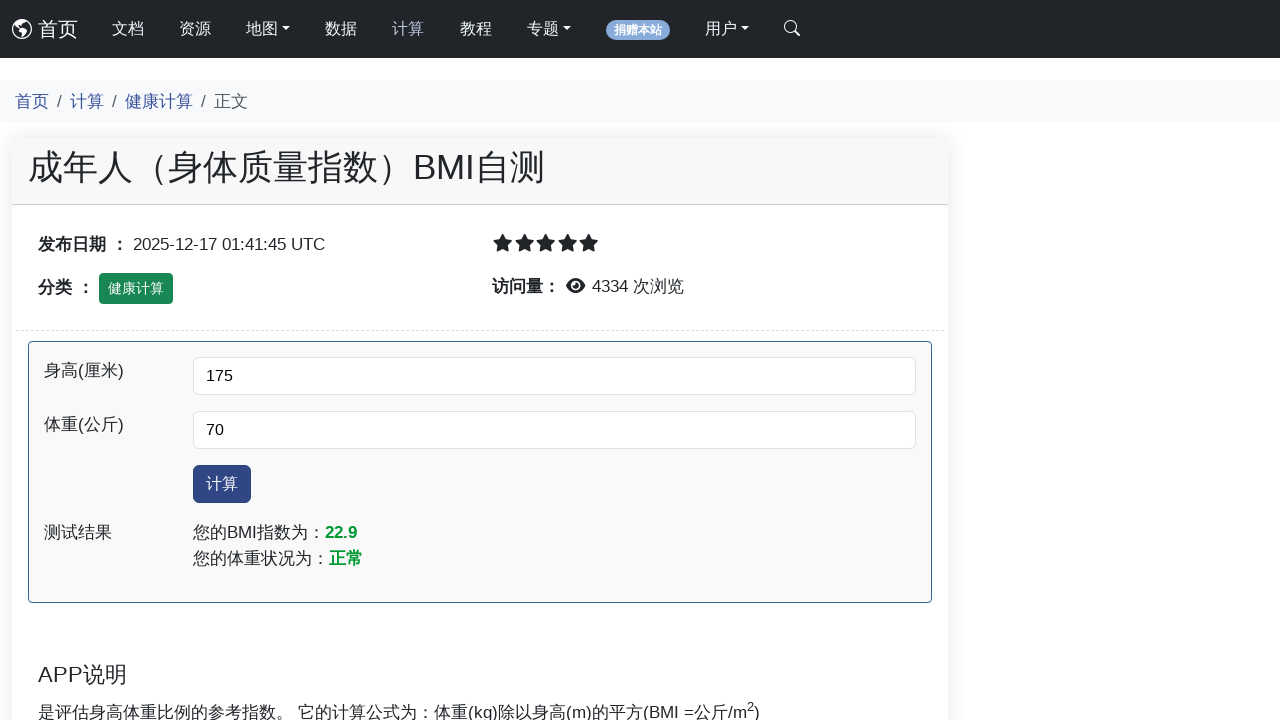

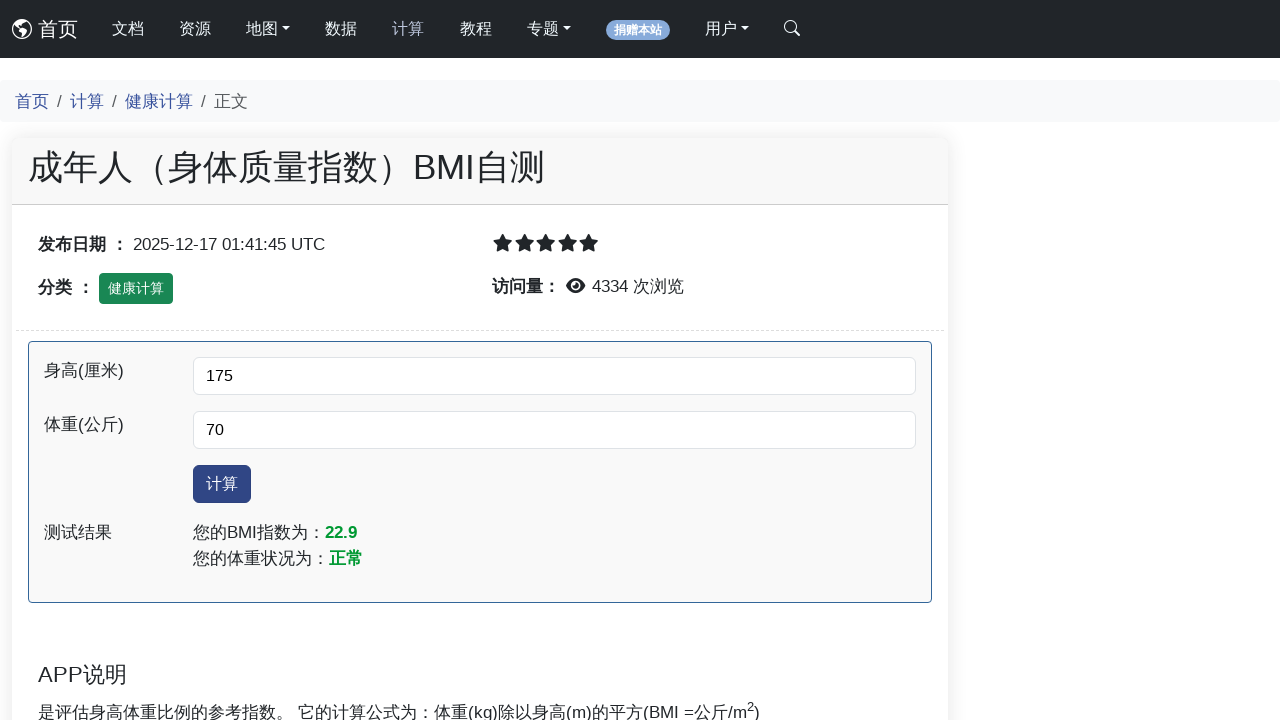